Navigates to a page with an HTML table and waits for table cells to be loaded

Starting URL: https://www.w3schools.com/html/html_tables.asp

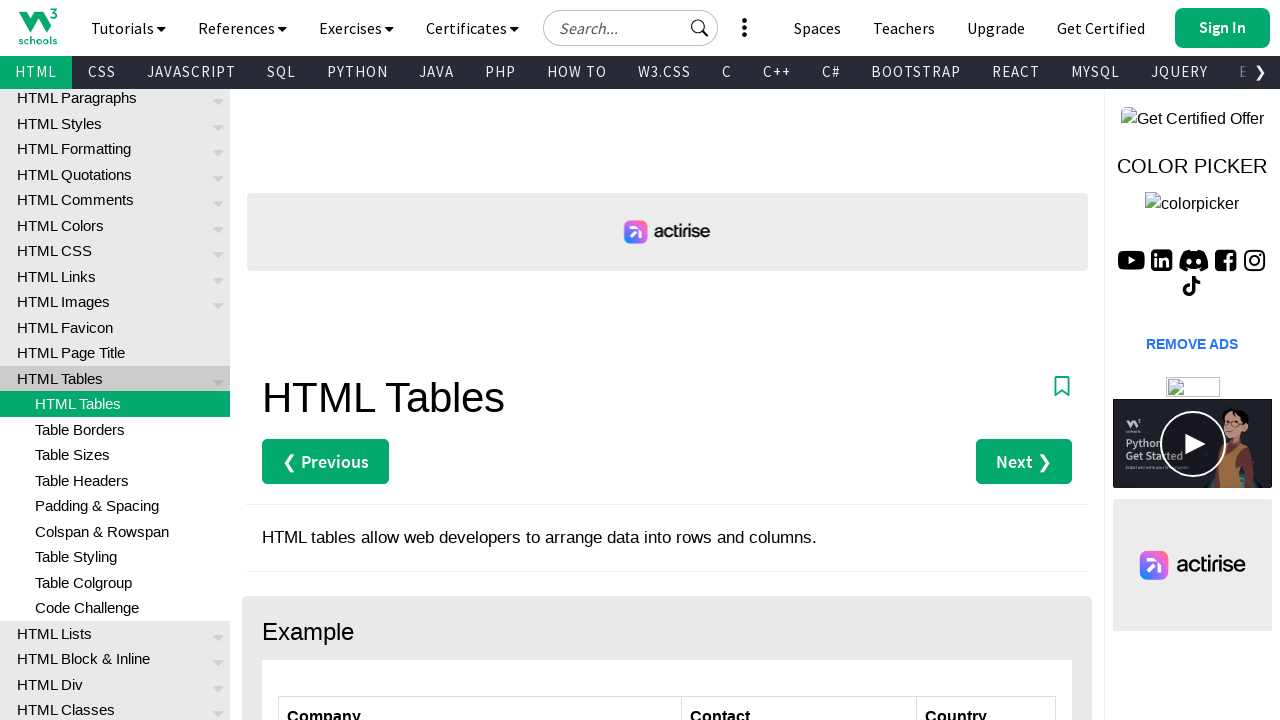

Navigated to W3Schools HTML tables page
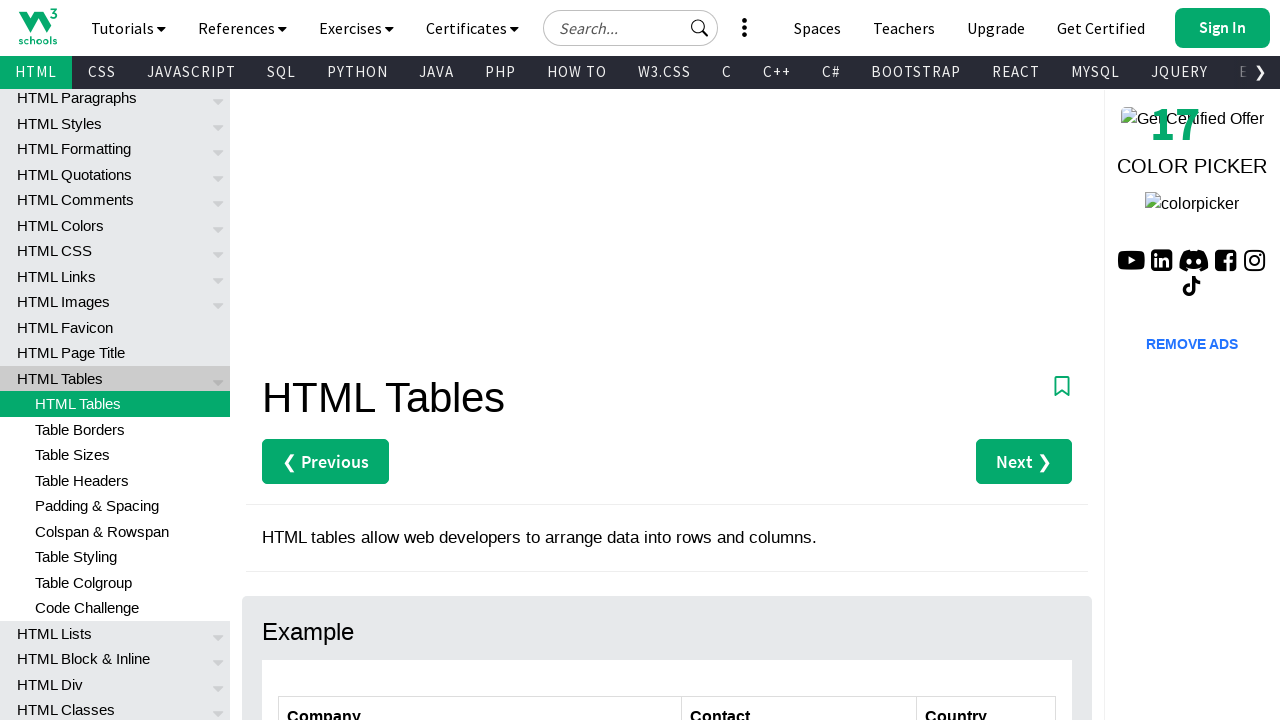

Table cells loaded in the customers table
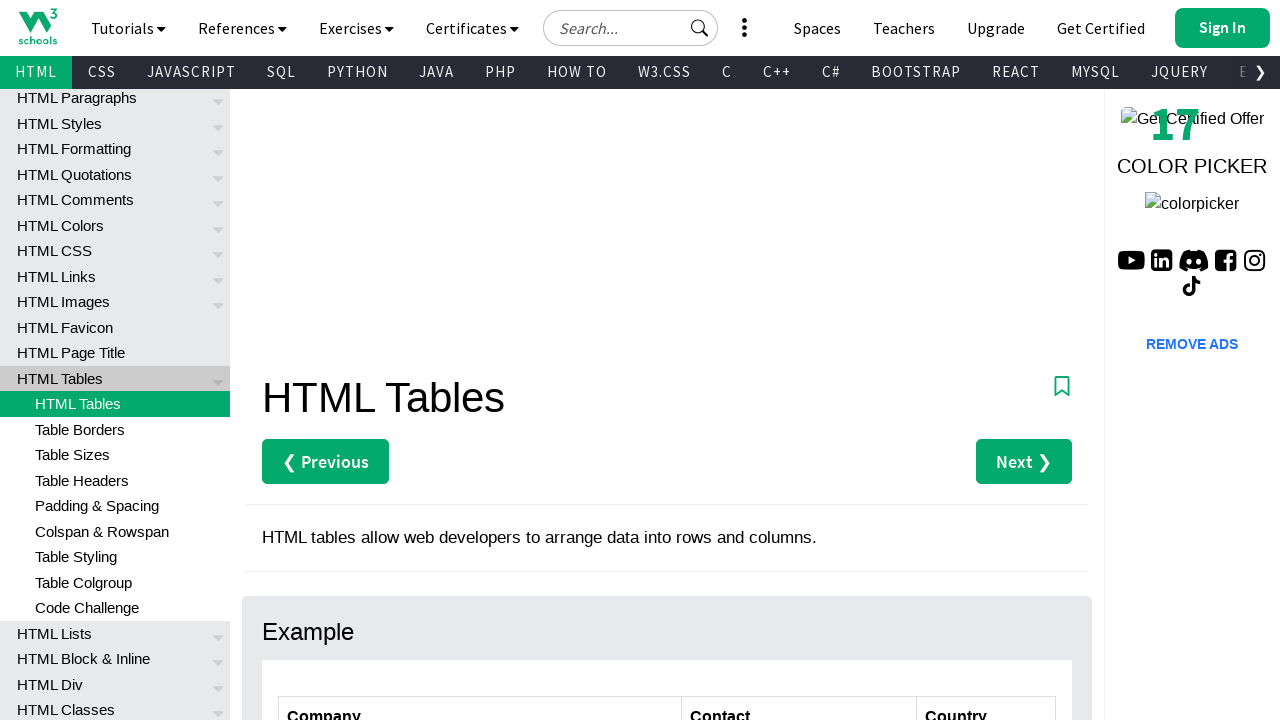

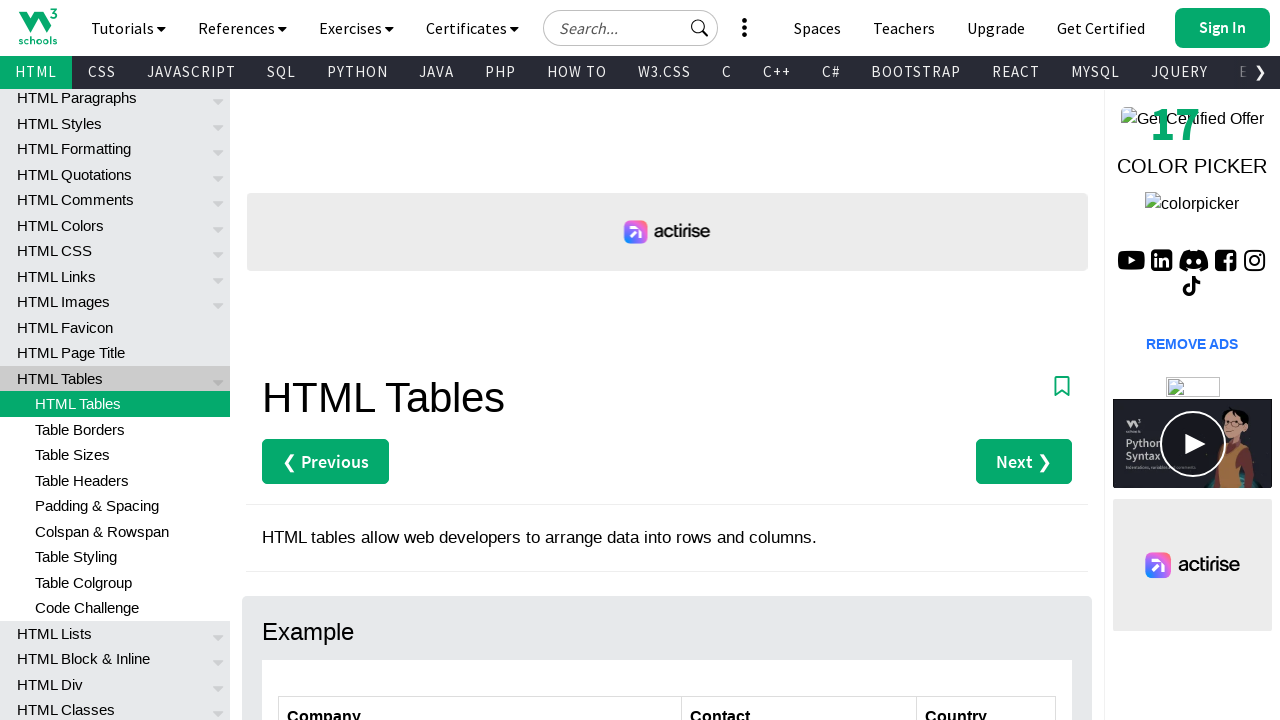